Tests generating Lorem Ipsum text multiple times and verifies the generated paragraphs contain the word "lorem" consistently

Starting URL: https://www.lipsum.com/

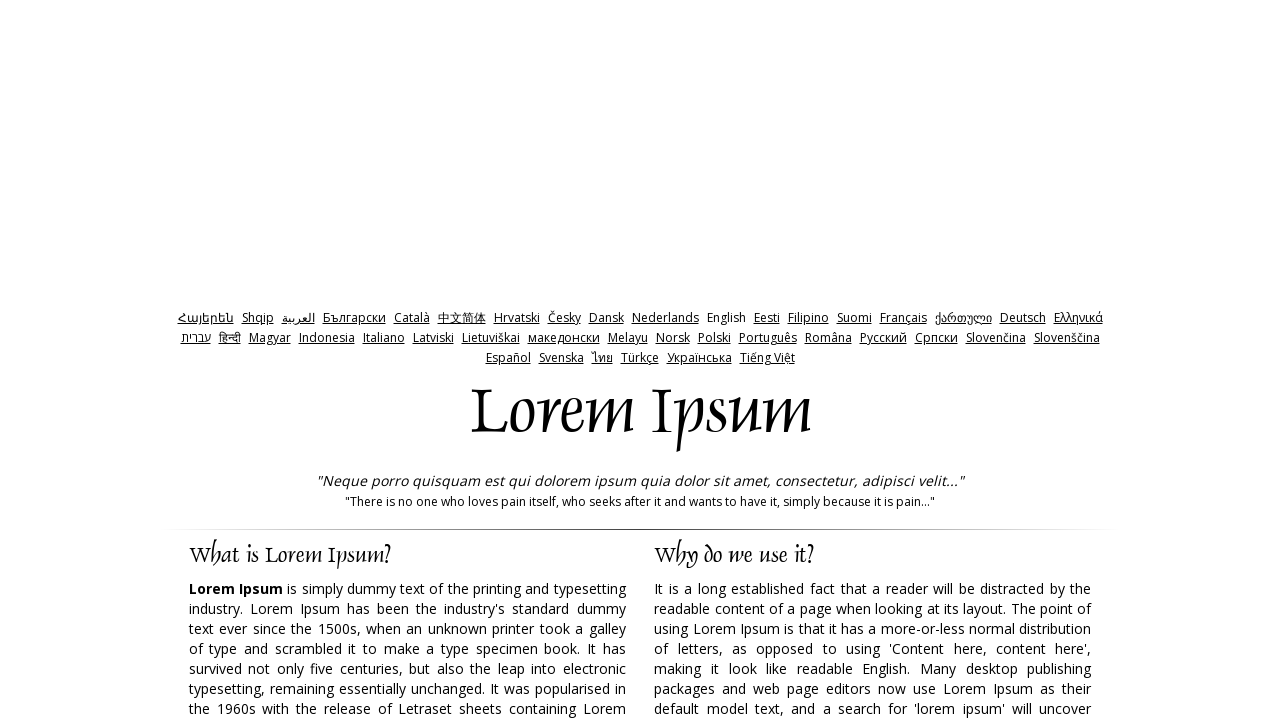

Clicked submit button to generate Lorem Ipsum text (iteration 1) at (958, 361) on input[type='submit']
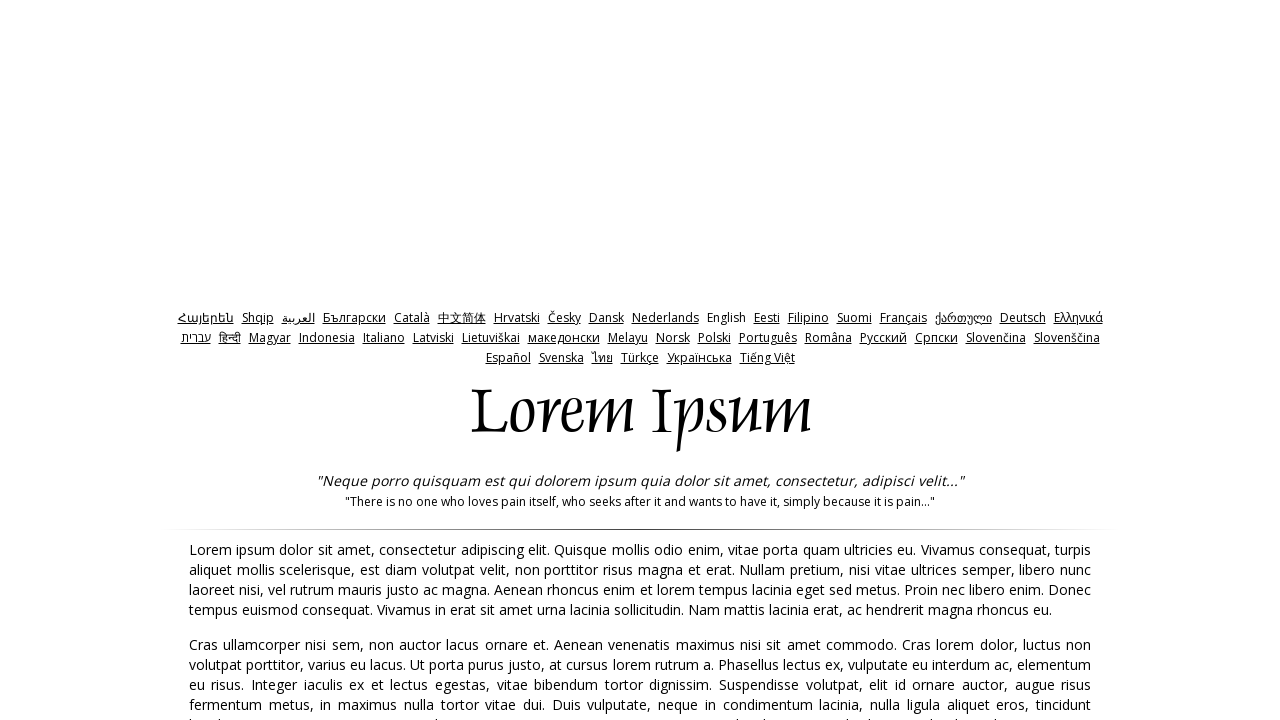

Generated paragraphs loaded successfully
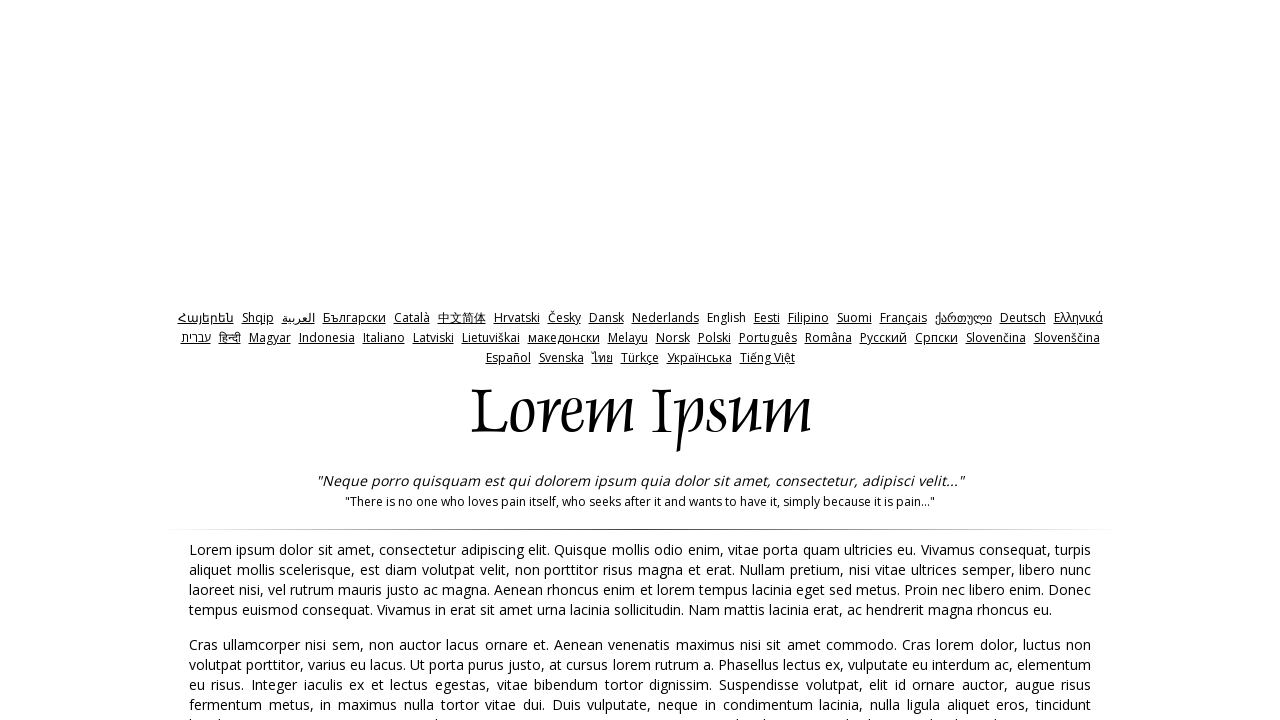

Navigated back to lipsum.com for next iteration
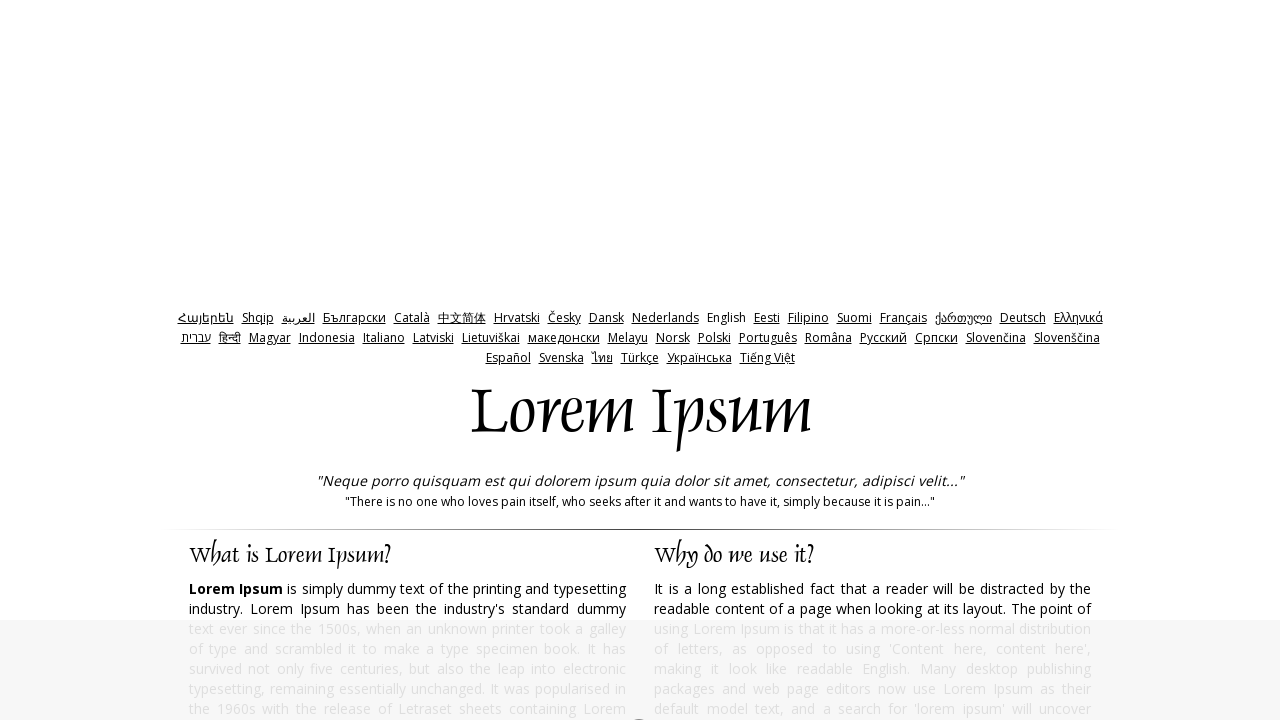

Clicked submit button to generate Lorem Ipsum text (iteration 2) at (958, 361) on input[type='submit']
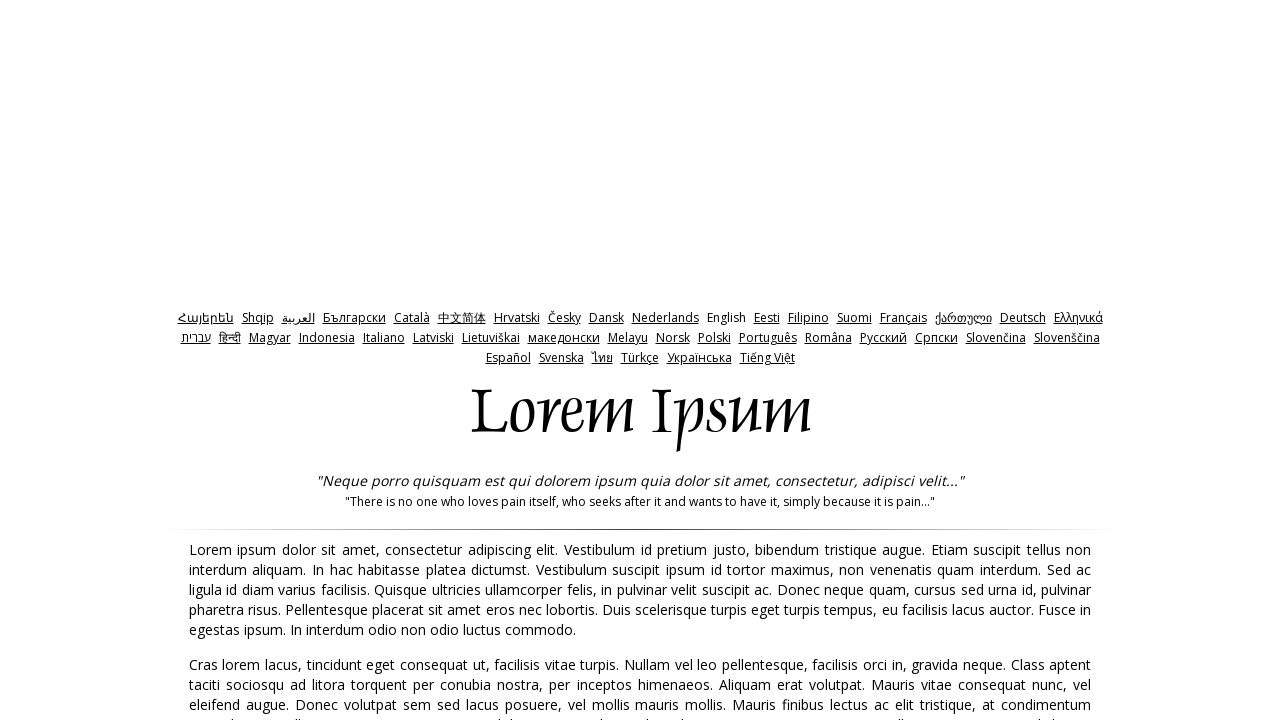

Generated paragraphs loaded successfully
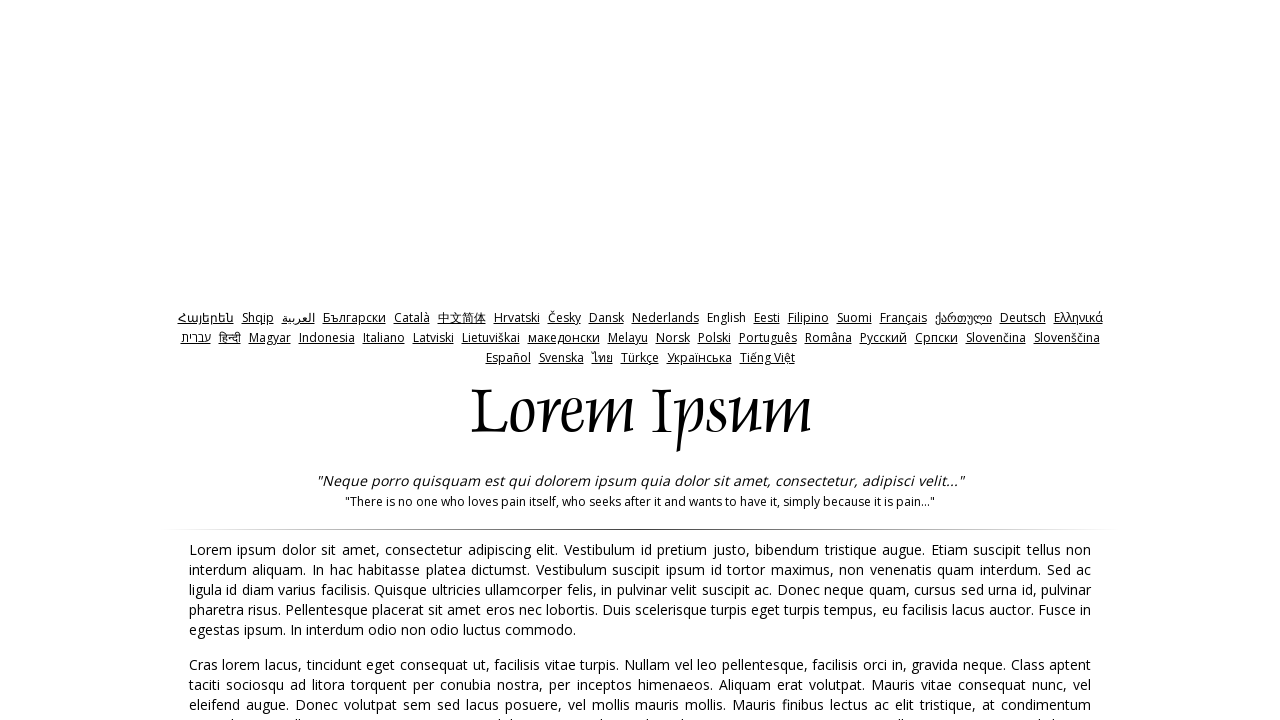

Navigated back to lipsum.com for next iteration
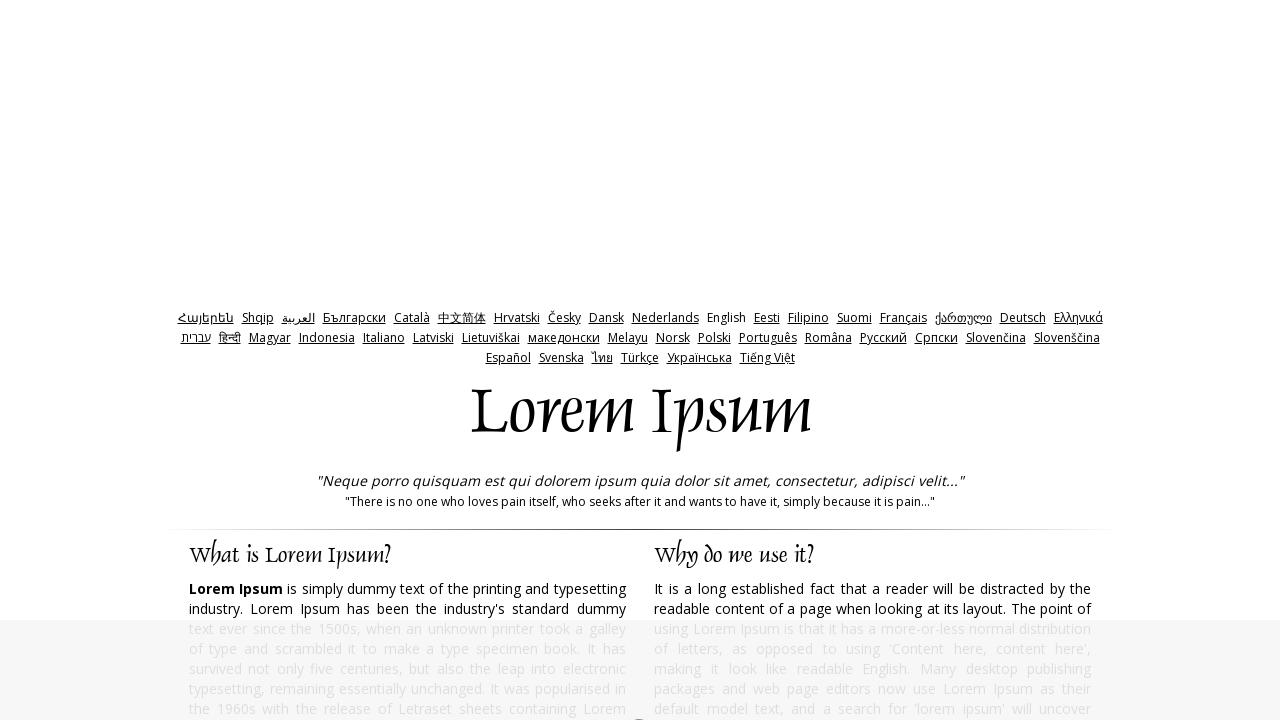

Clicked submit button to generate Lorem Ipsum text (iteration 3) at (958, 361) on input[type='submit']
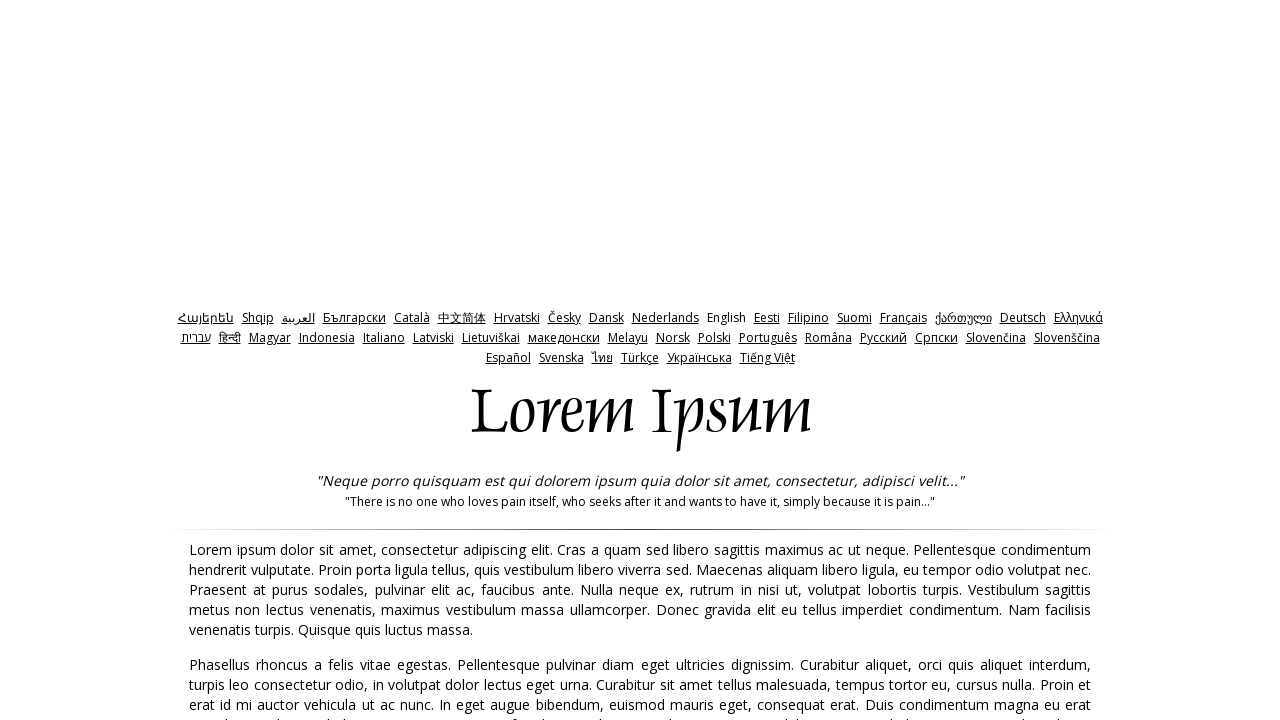

Generated paragraphs loaded successfully
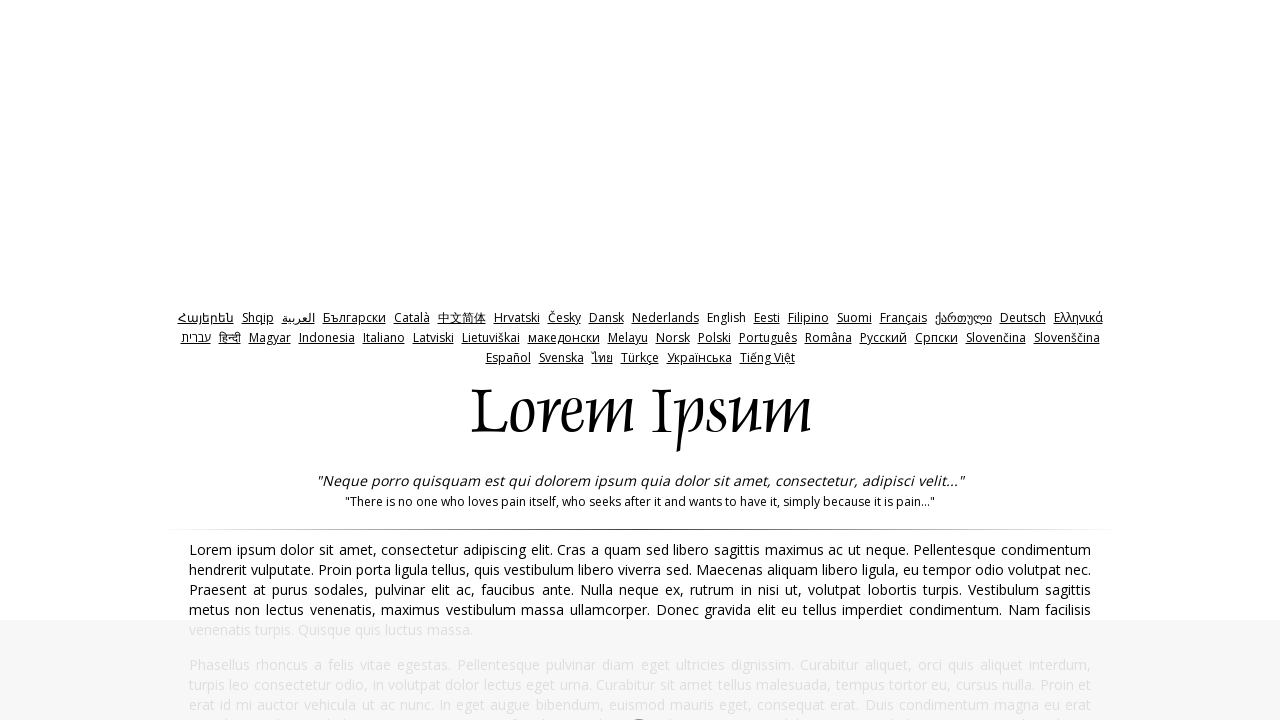

Navigated back to lipsum.com for next iteration
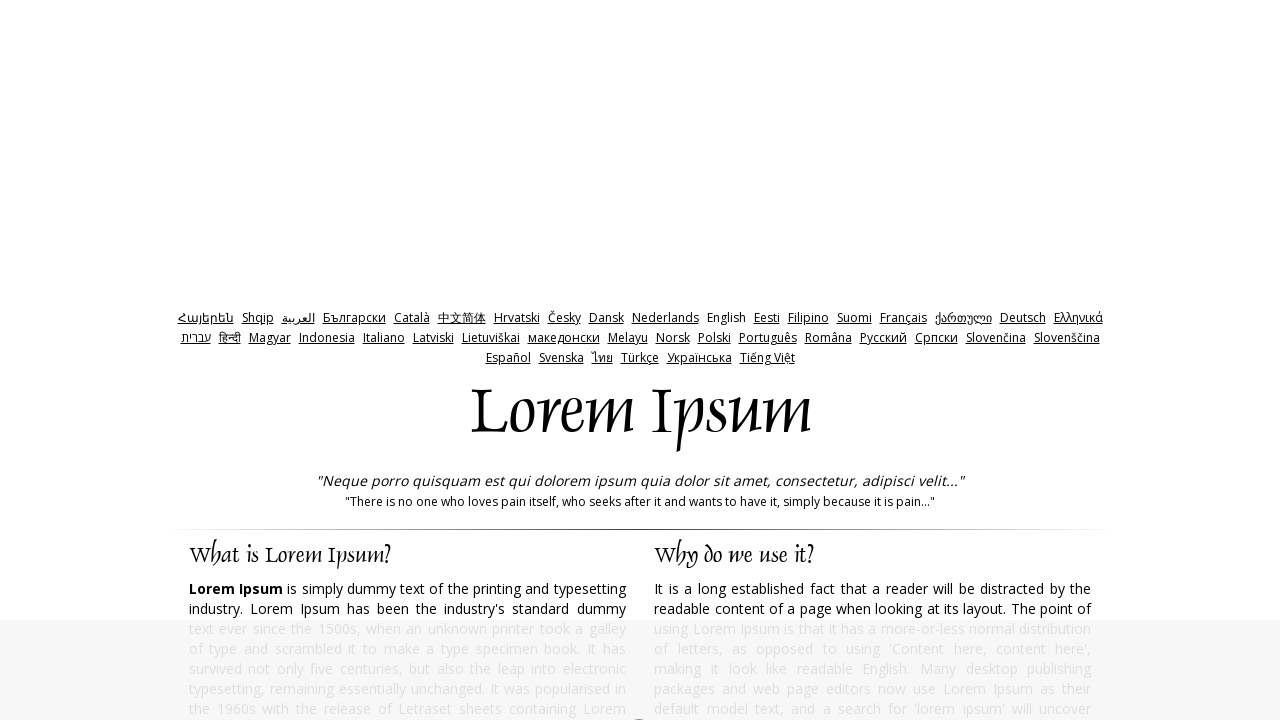

Clicked submit button to generate Lorem Ipsum text (iteration 4) at (958, 361) on input[type='submit']
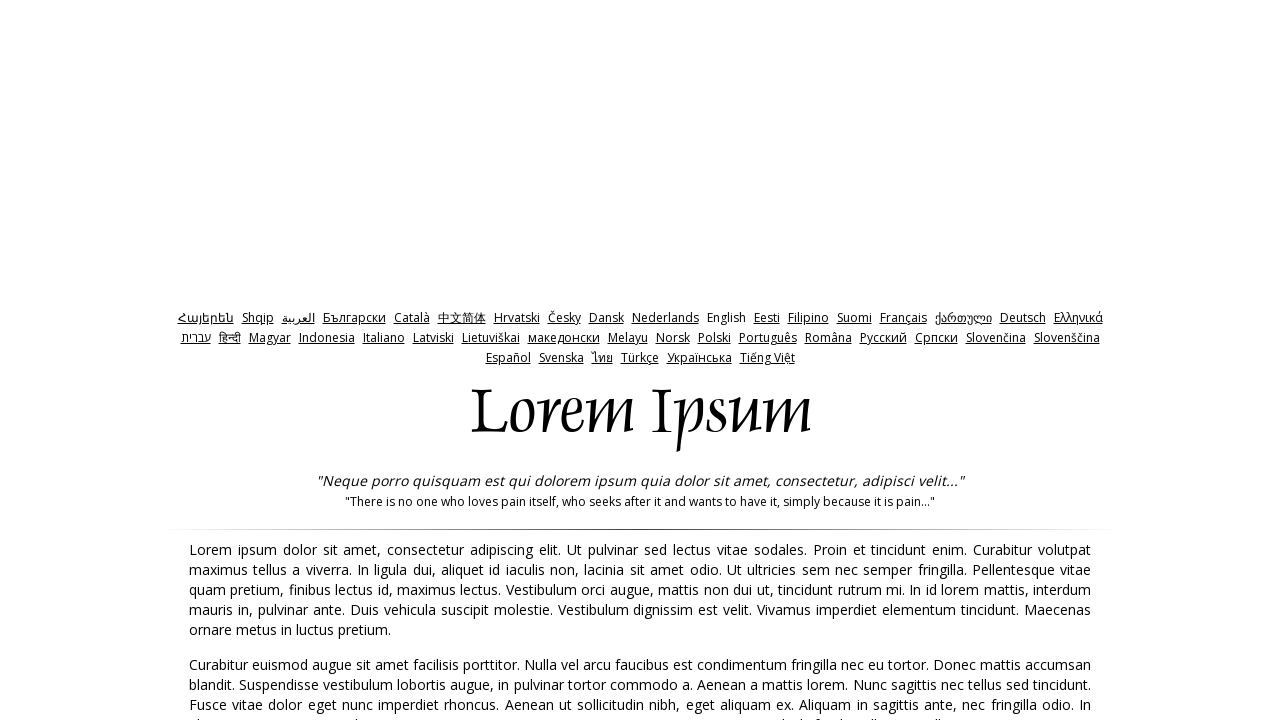

Generated paragraphs loaded successfully
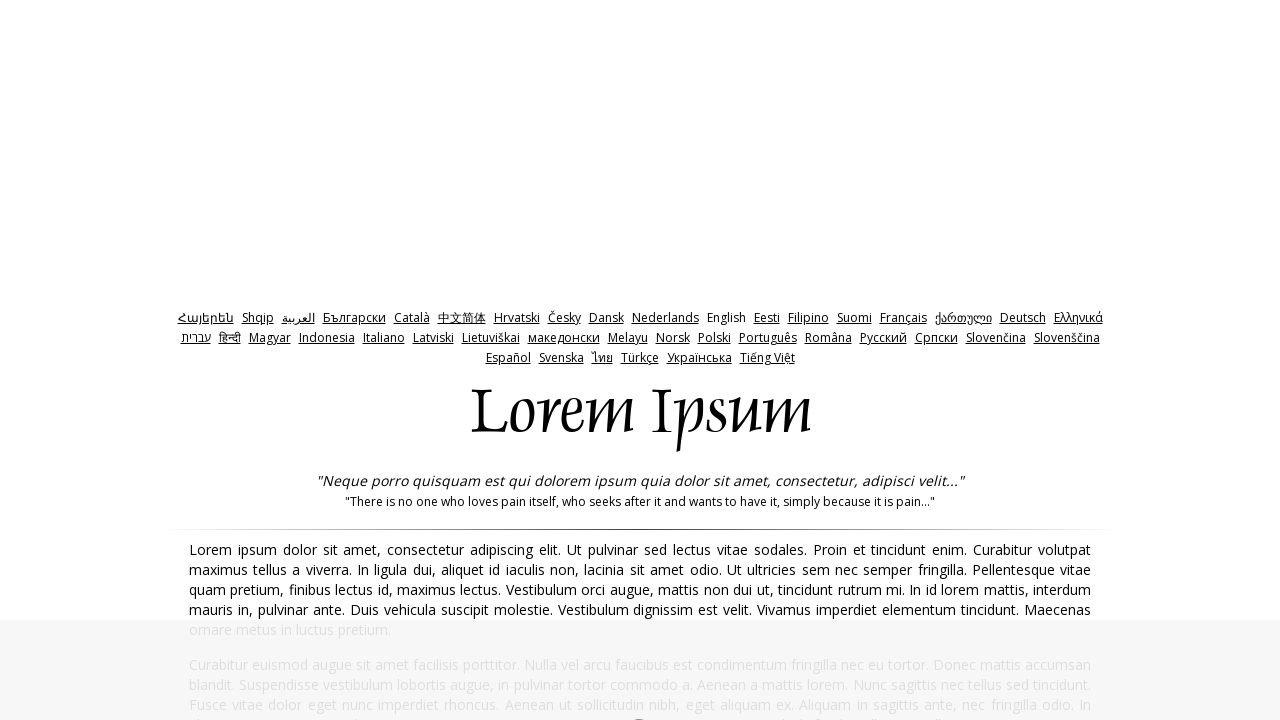

Navigated back to lipsum.com for next iteration
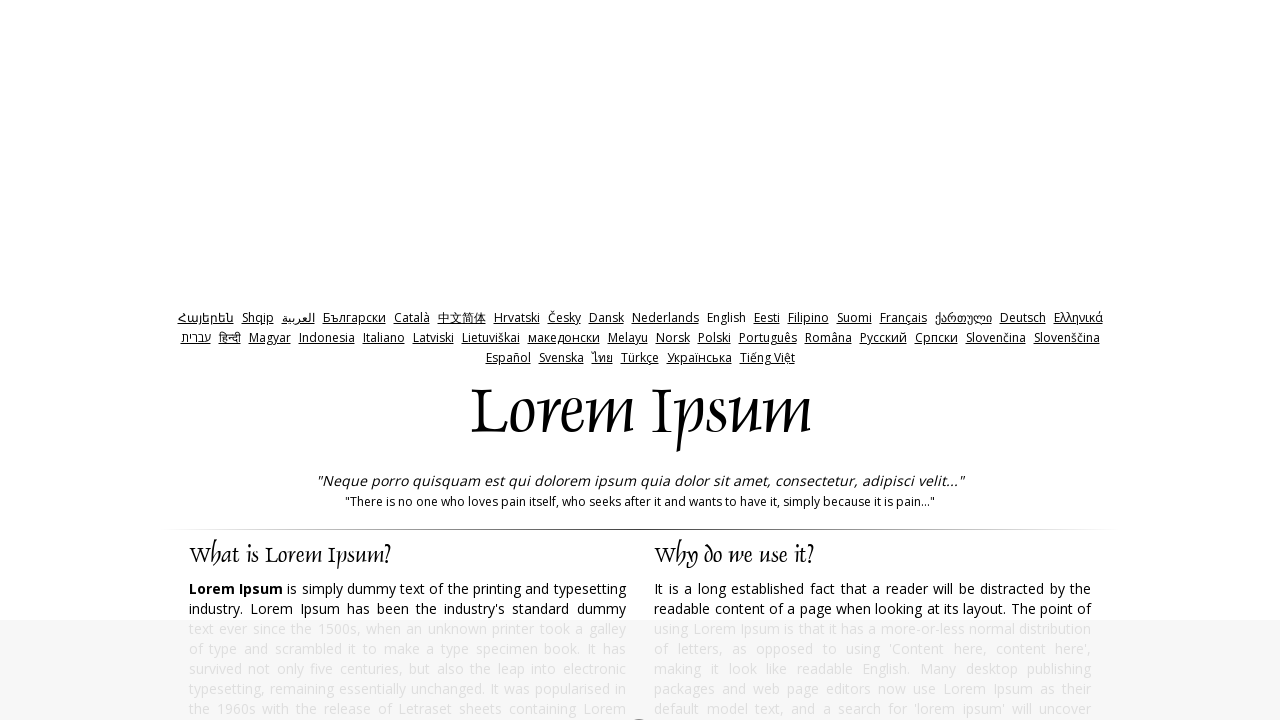

Clicked submit button to generate Lorem Ipsum text (iteration 5) at (958, 361) on input[type='submit']
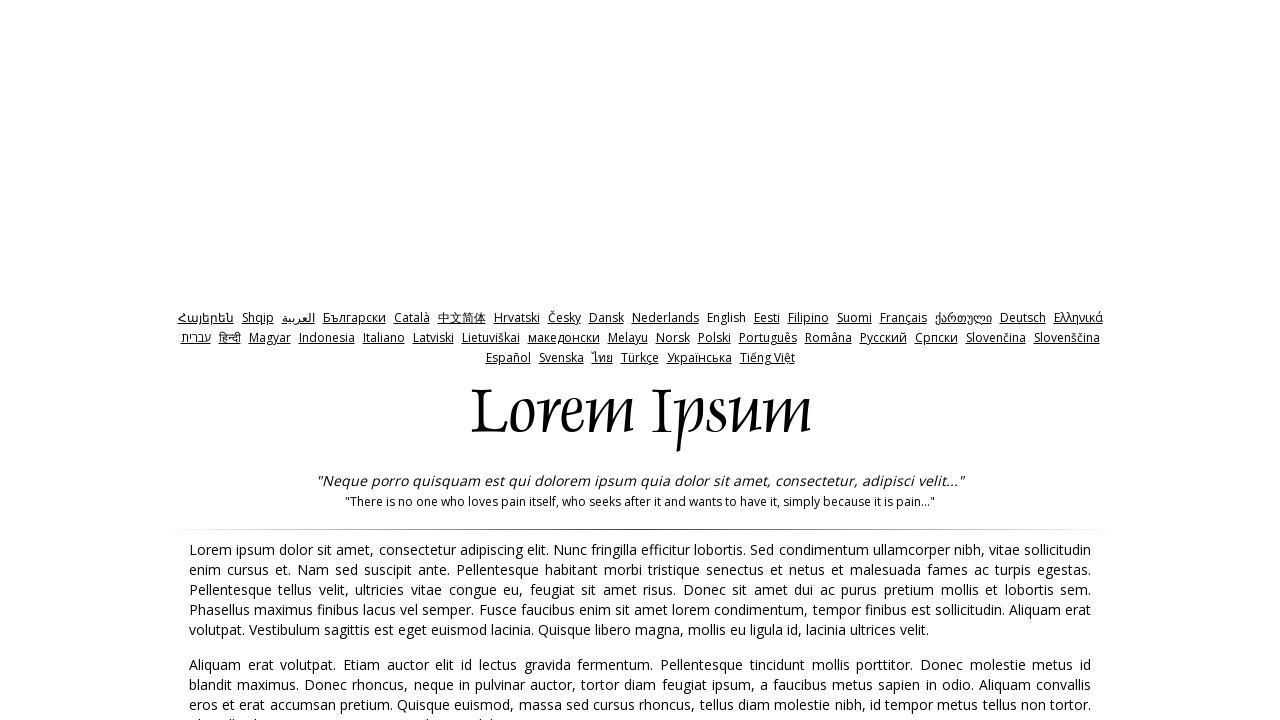

Generated paragraphs loaded successfully
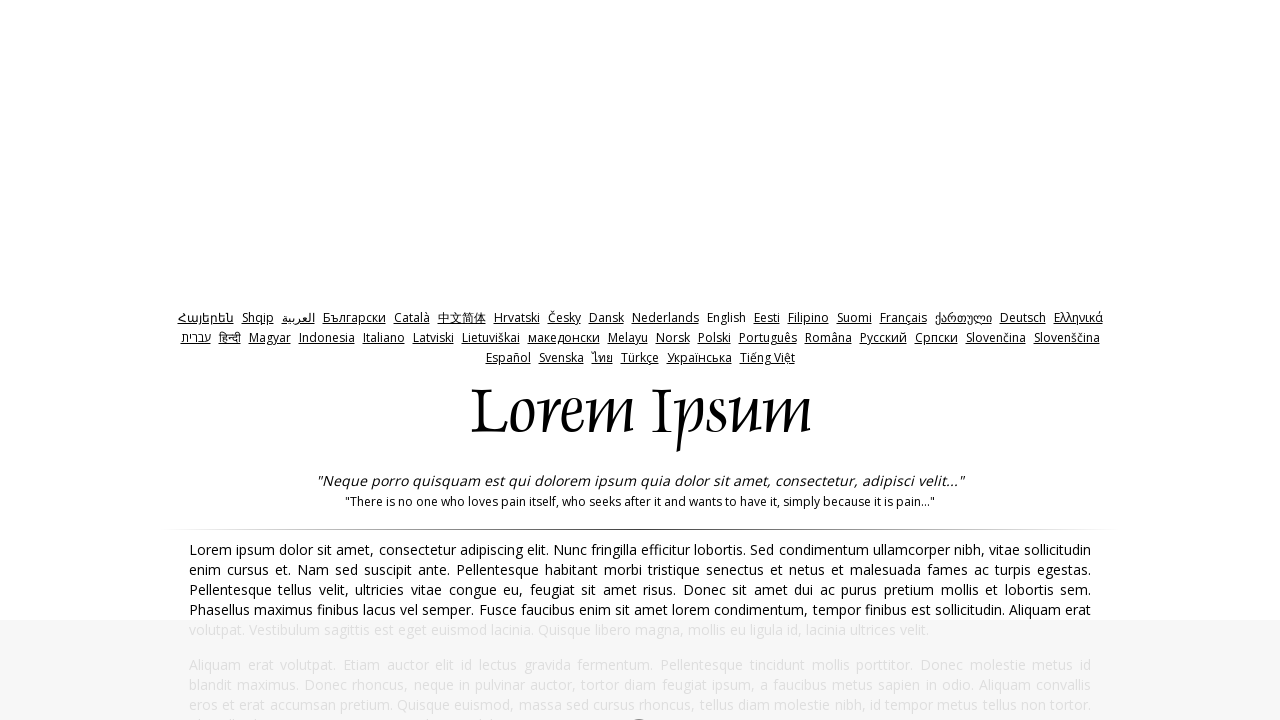

Navigated back to lipsum.com for next iteration
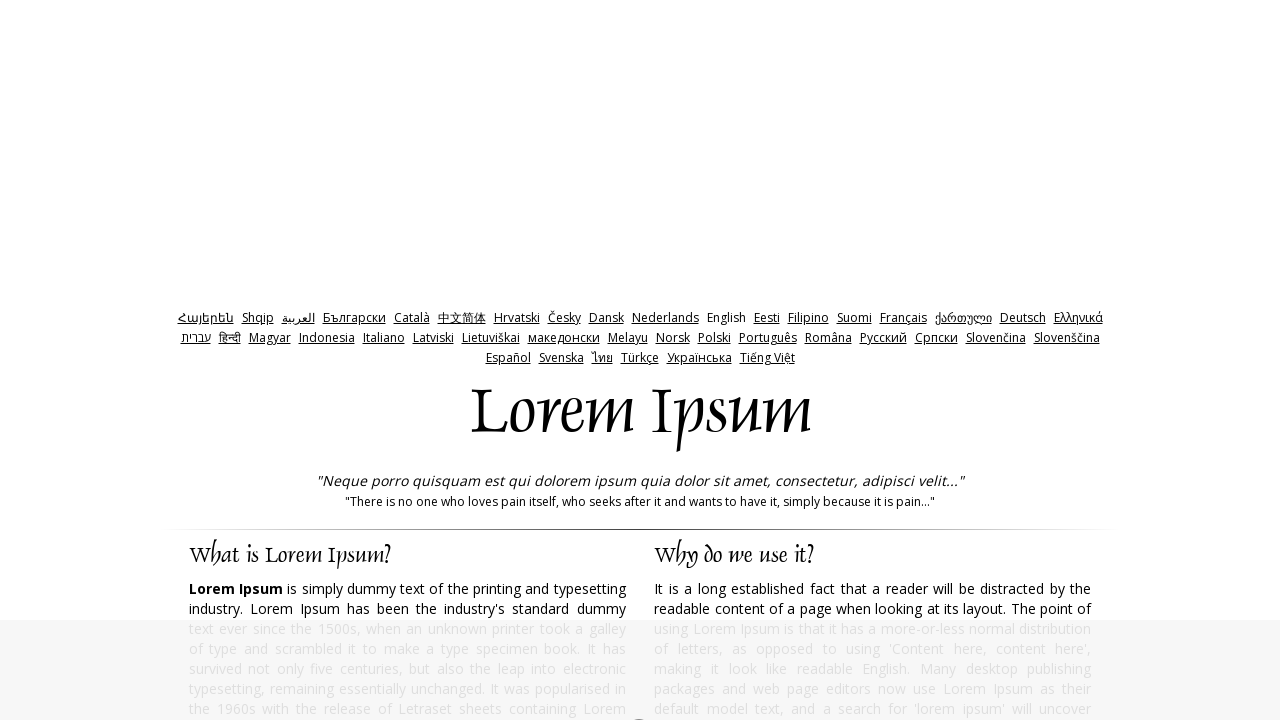

Clicked submit button to generate Lorem Ipsum text (iteration 6) at (958, 361) on input[type='submit']
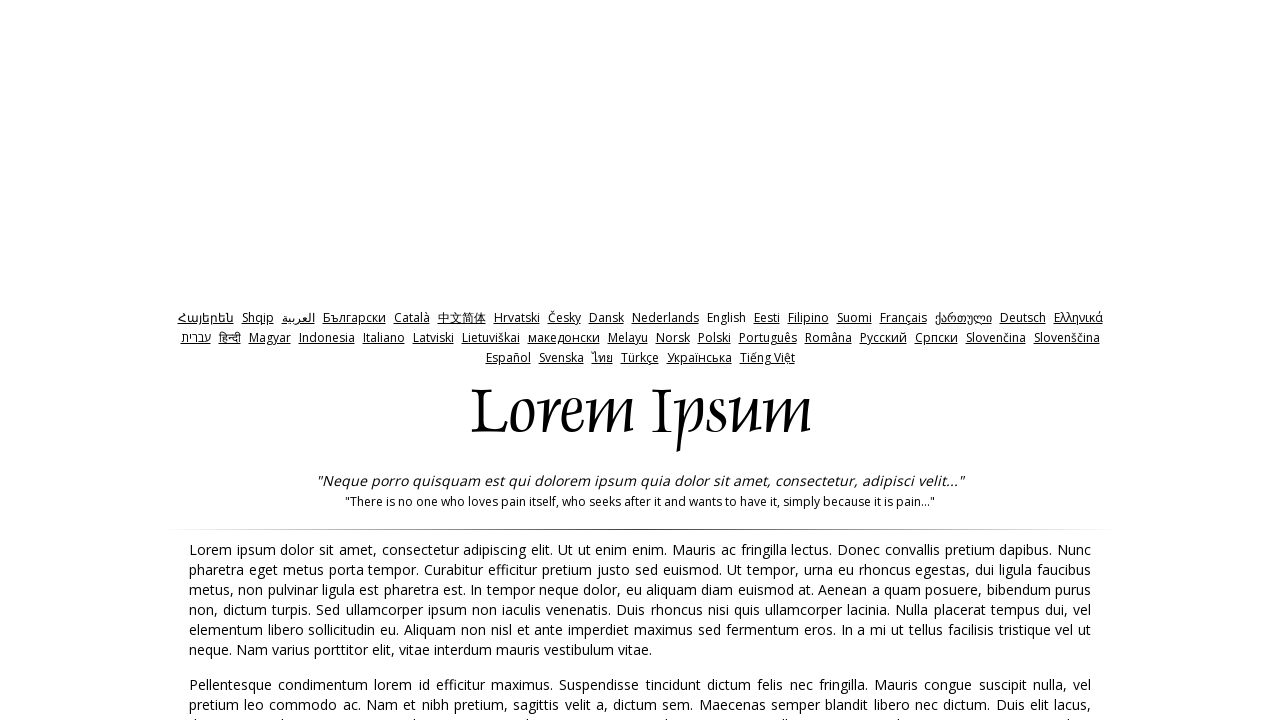

Generated paragraphs loaded successfully
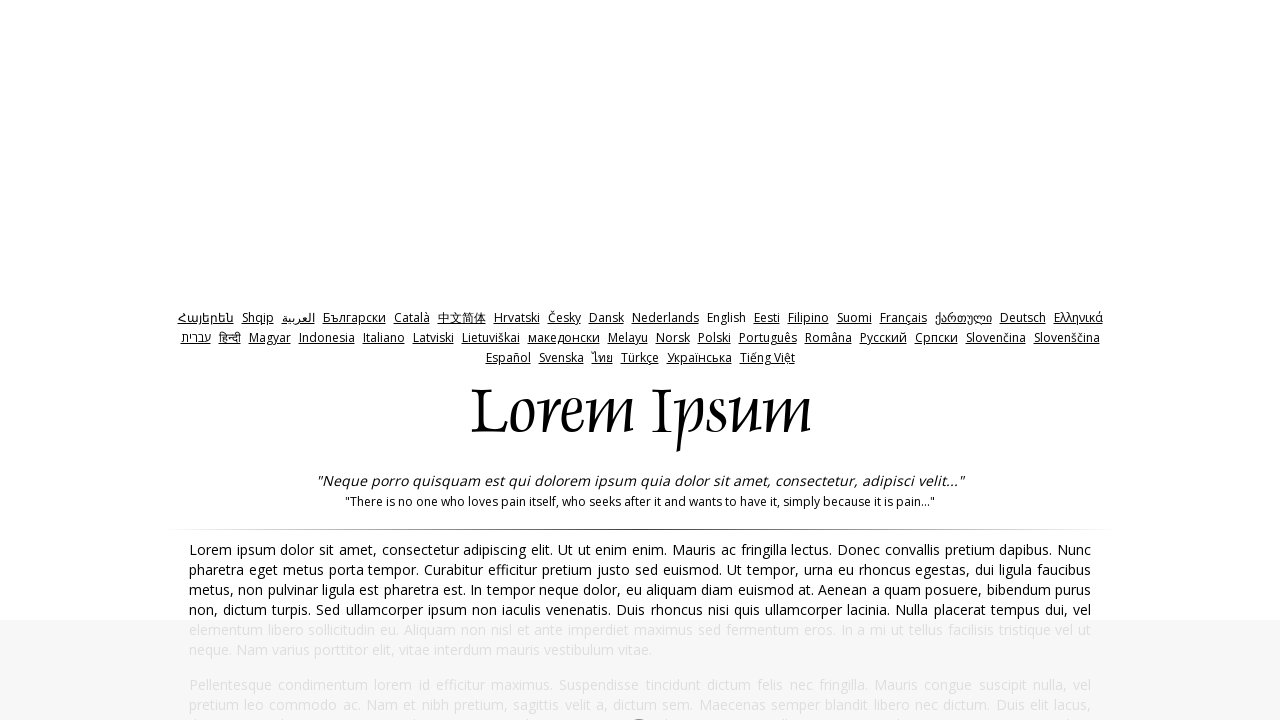

Navigated back to lipsum.com for next iteration
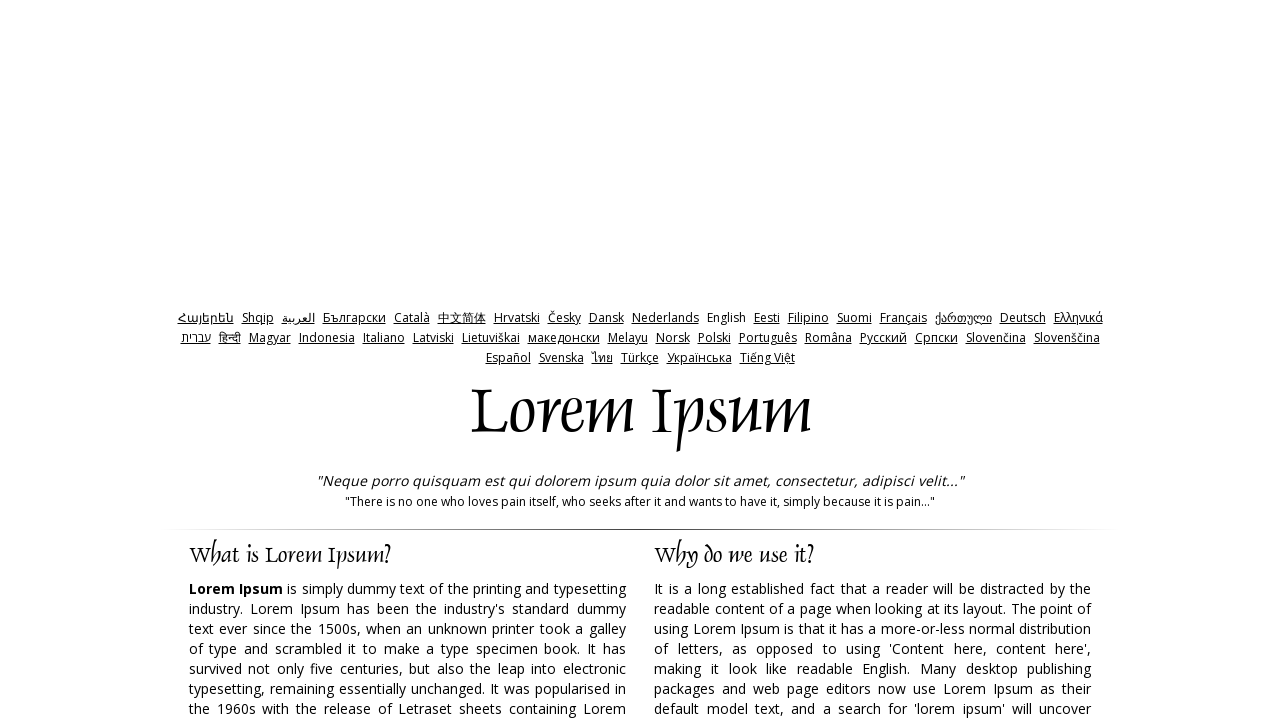

Clicked submit button to generate Lorem Ipsum text (iteration 7) at (958, 361) on input[type='submit']
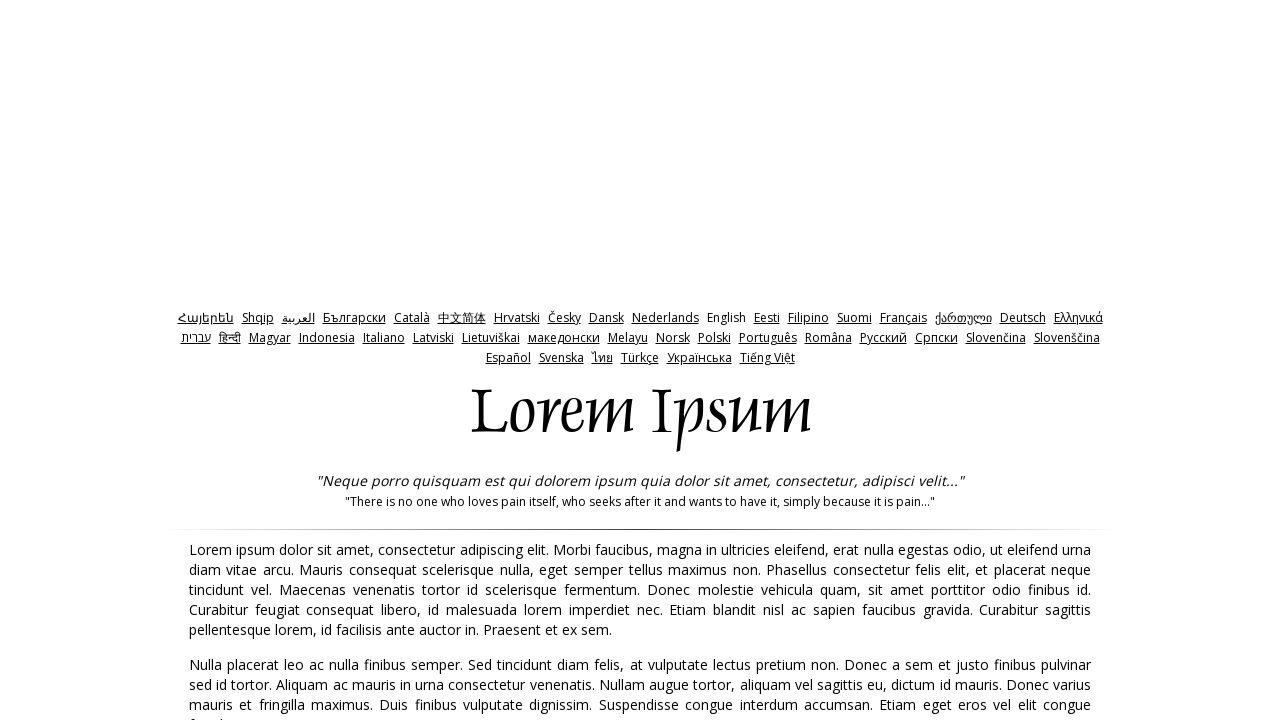

Generated paragraphs loaded successfully
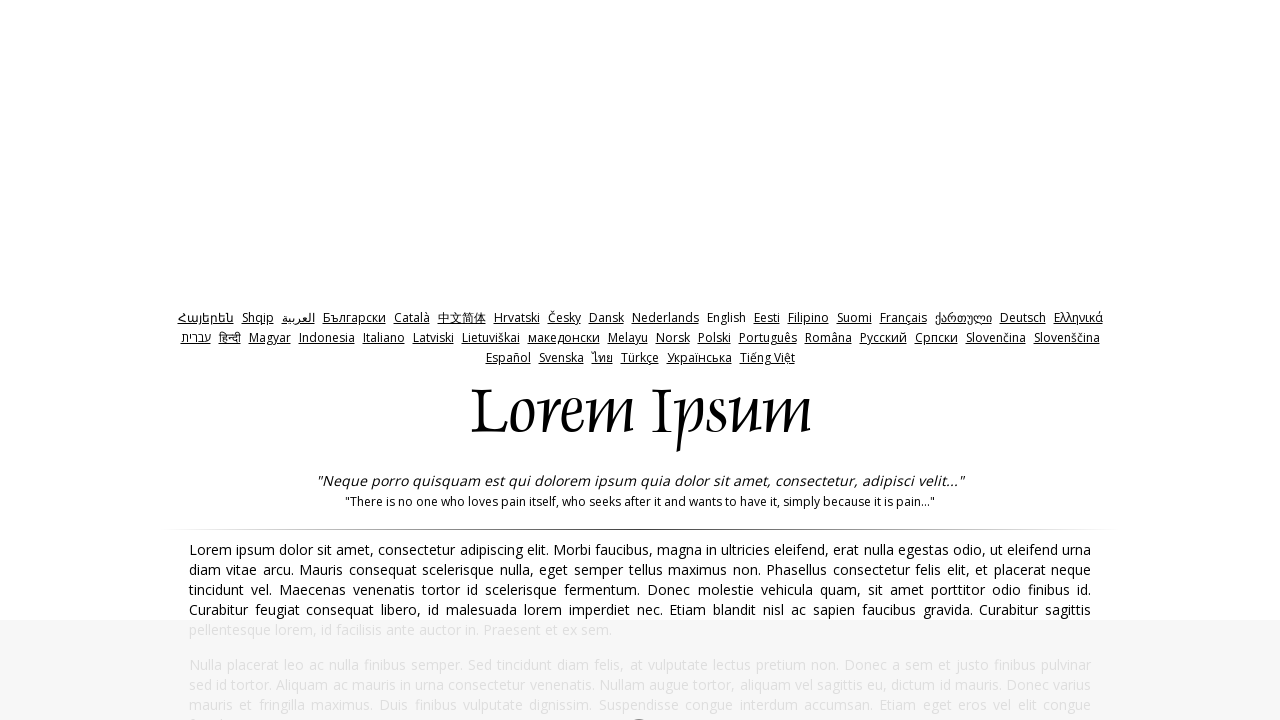

Navigated back to lipsum.com for next iteration
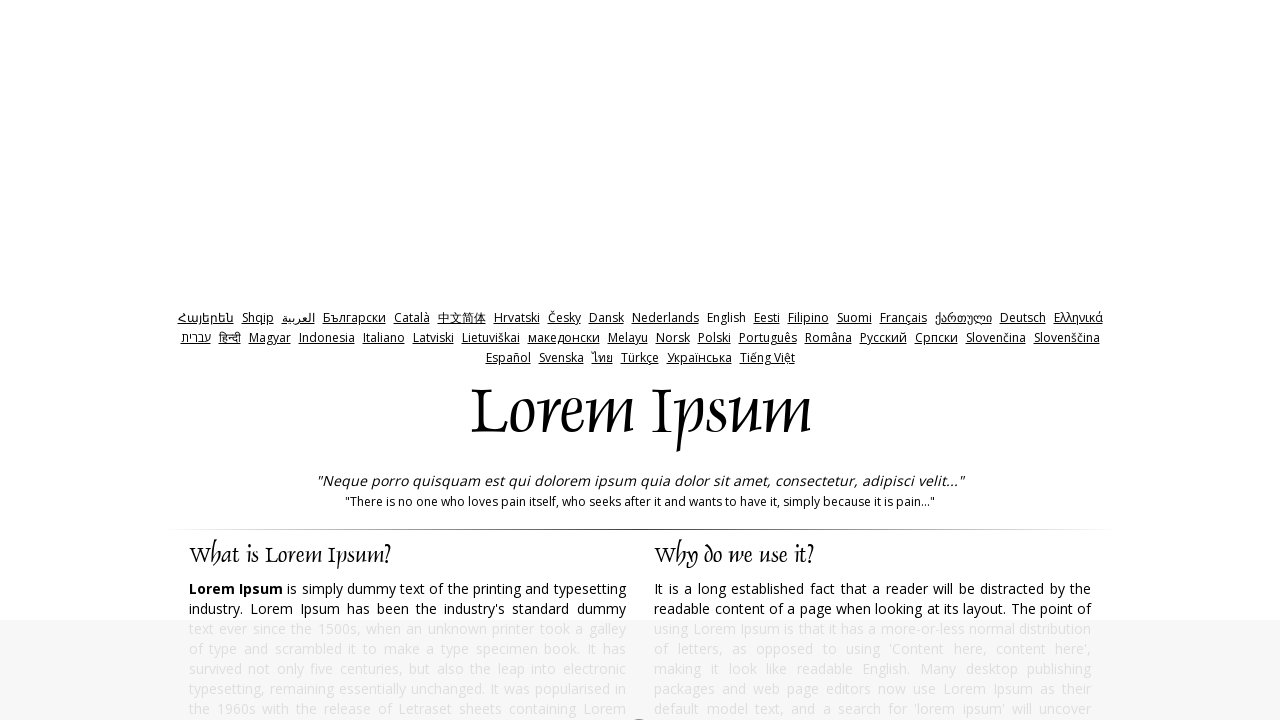

Clicked submit button to generate Lorem Ipsum text (iteration 8) at (958, 361) on input[type='submit']
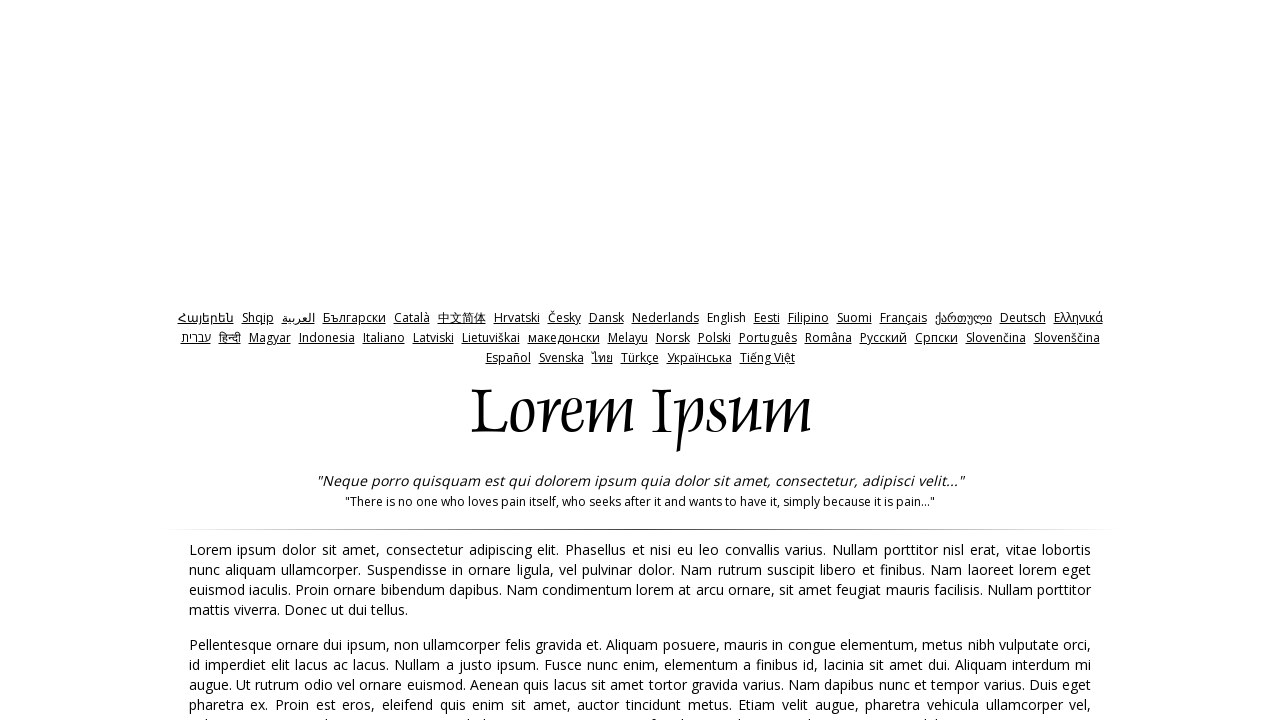

Generated paragraphs loaded successfully
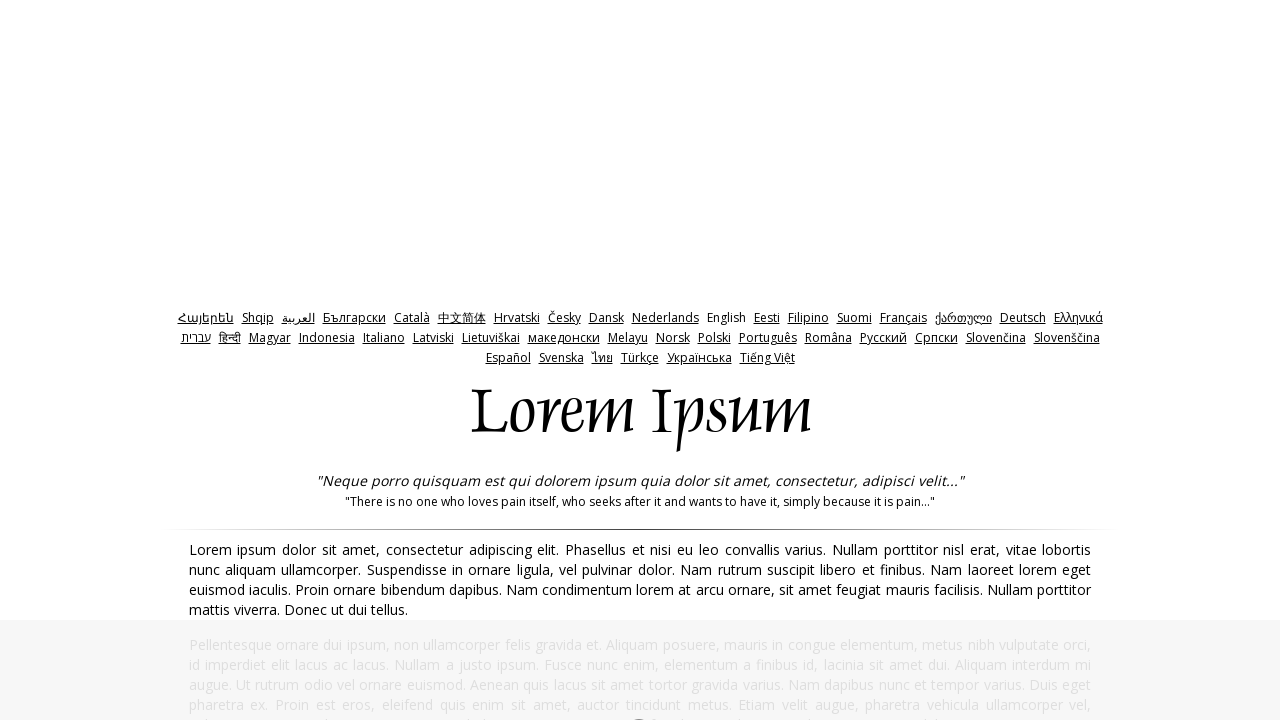

Navigated back to lipsum.com for next iteration
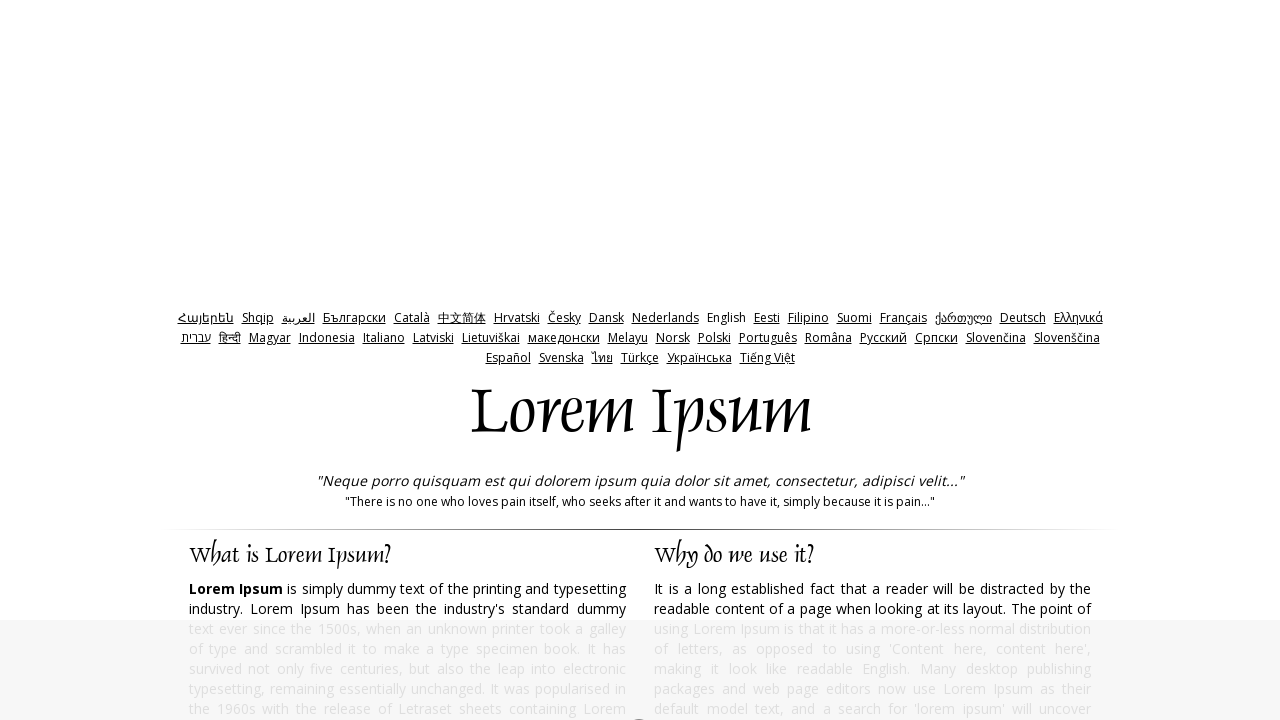

Clicked submit button to generate Lorem Ipsum text (iteration 9) at (958, 361) on input[type='submit']
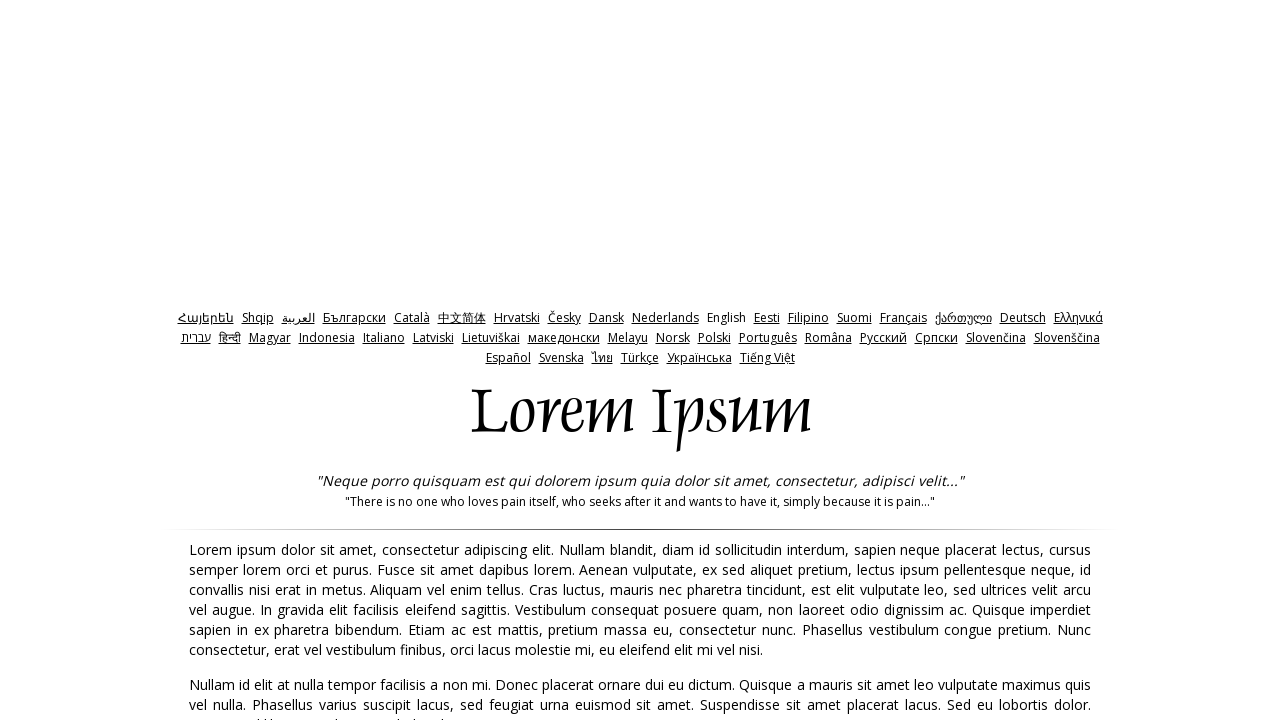

Generated paragraphs loaded successfully
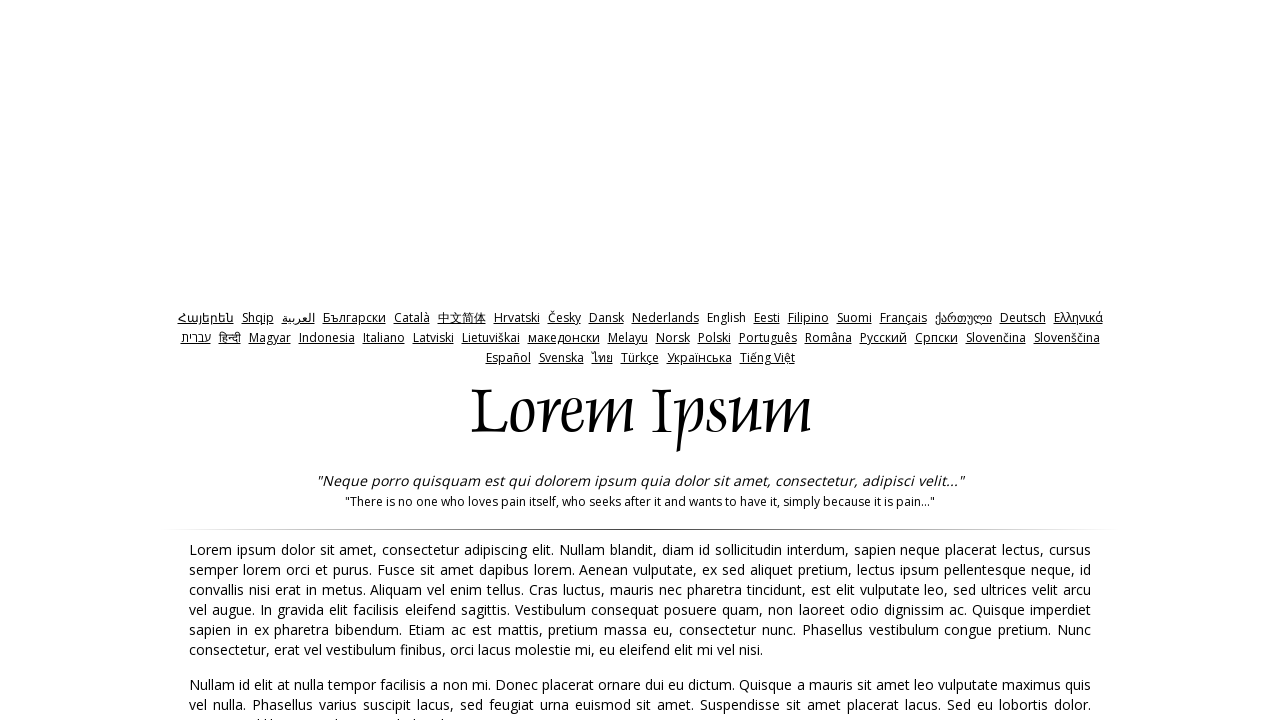

Navigated back to lipsum.com for next iteration
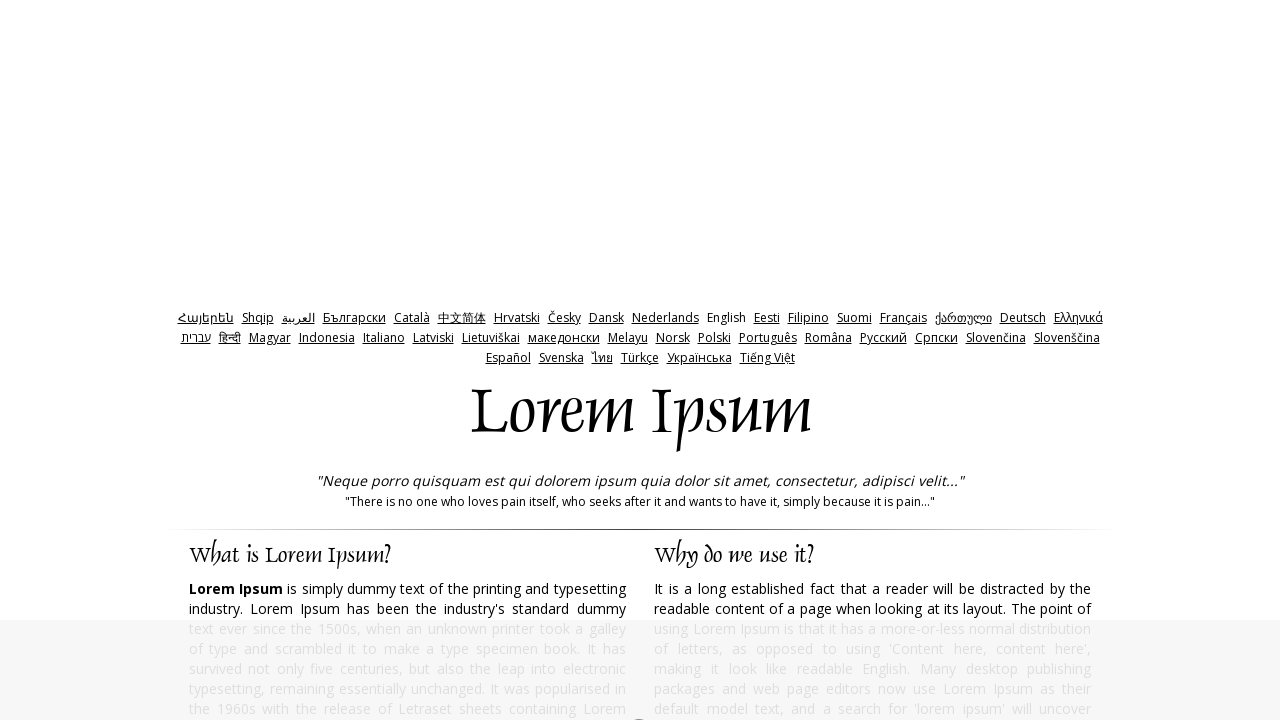

Clicked submit button to generate Lorem Ipsum text (iteration 10) at (958, 361) on input[type='submit']
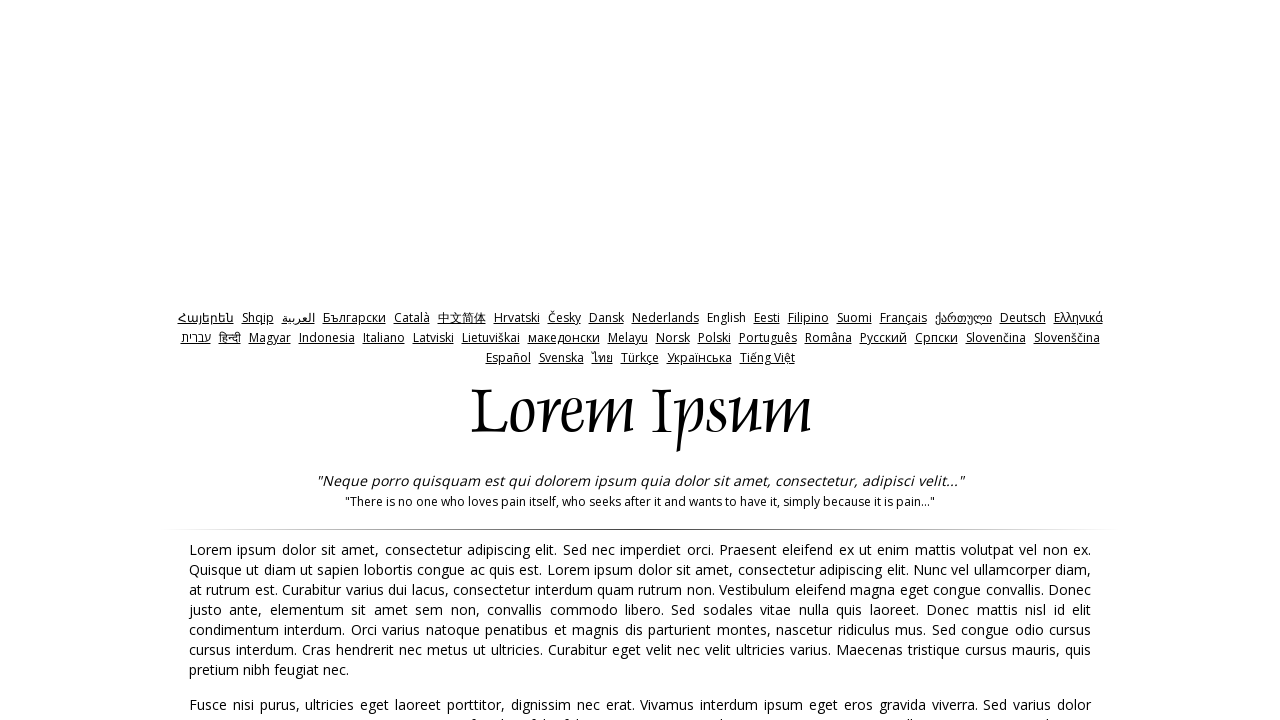

Generated paragraphs loaded successfully
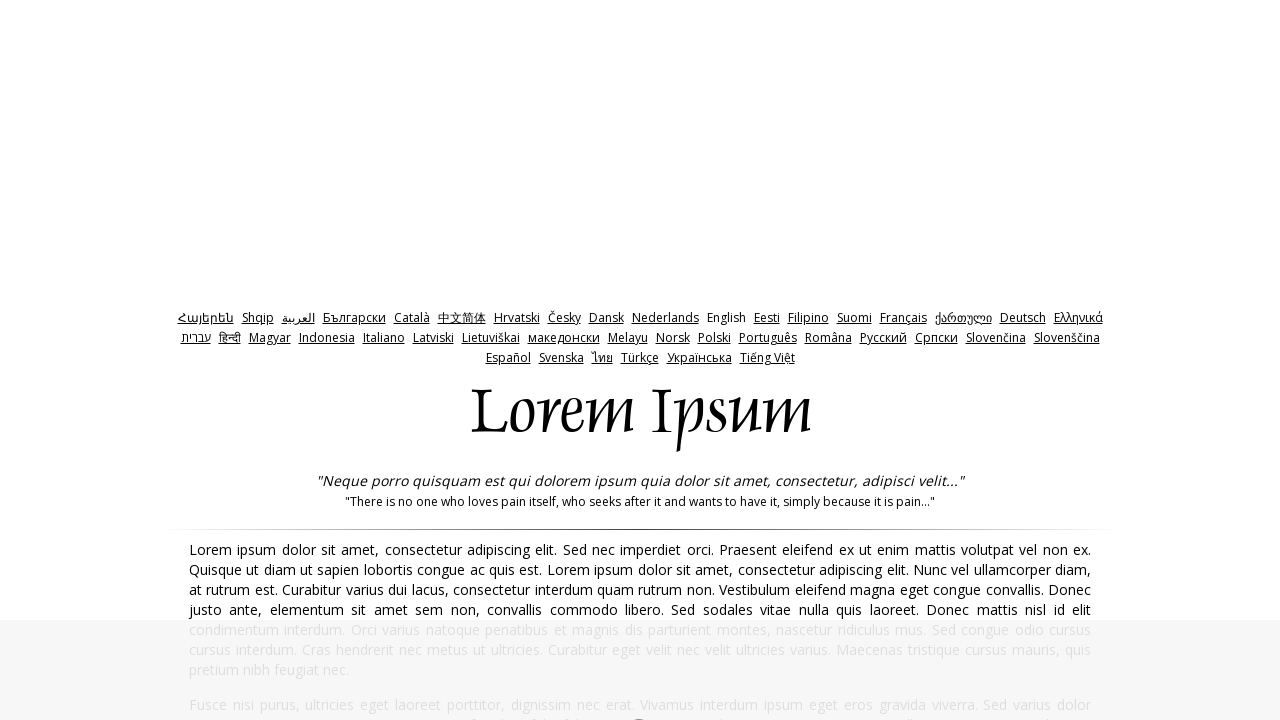

Navigated back to lipsum.com for next iteration
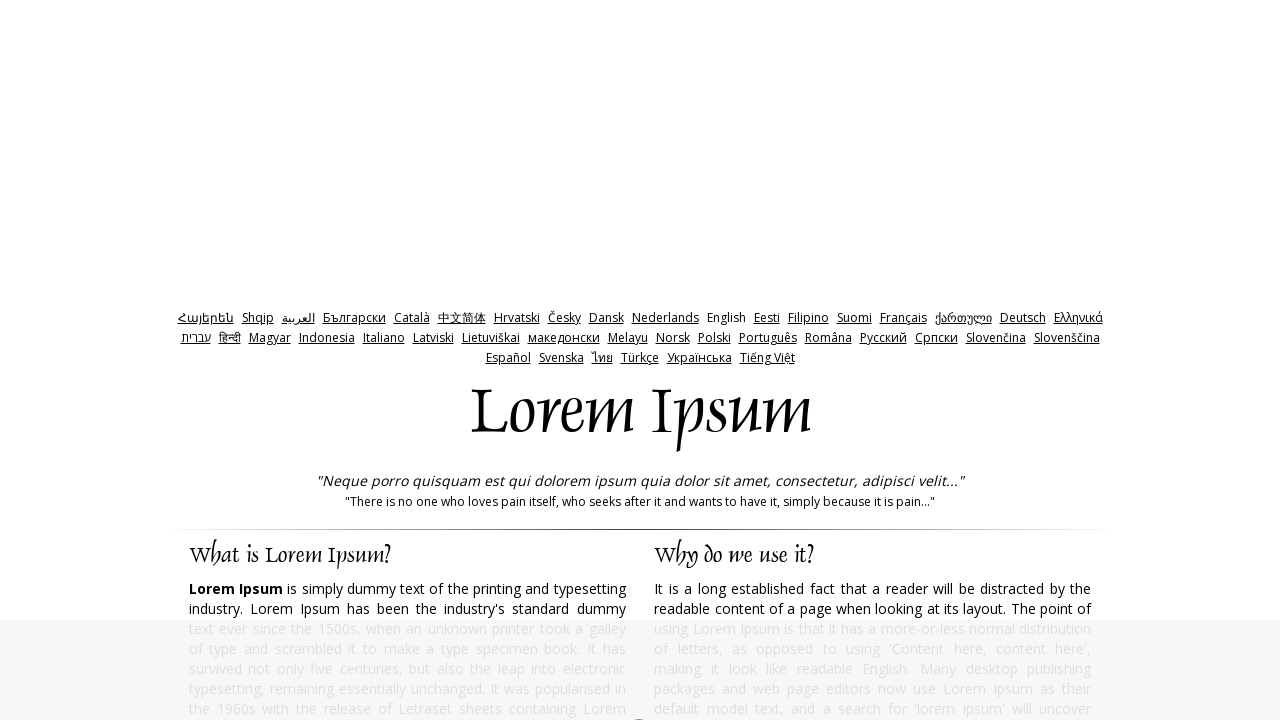

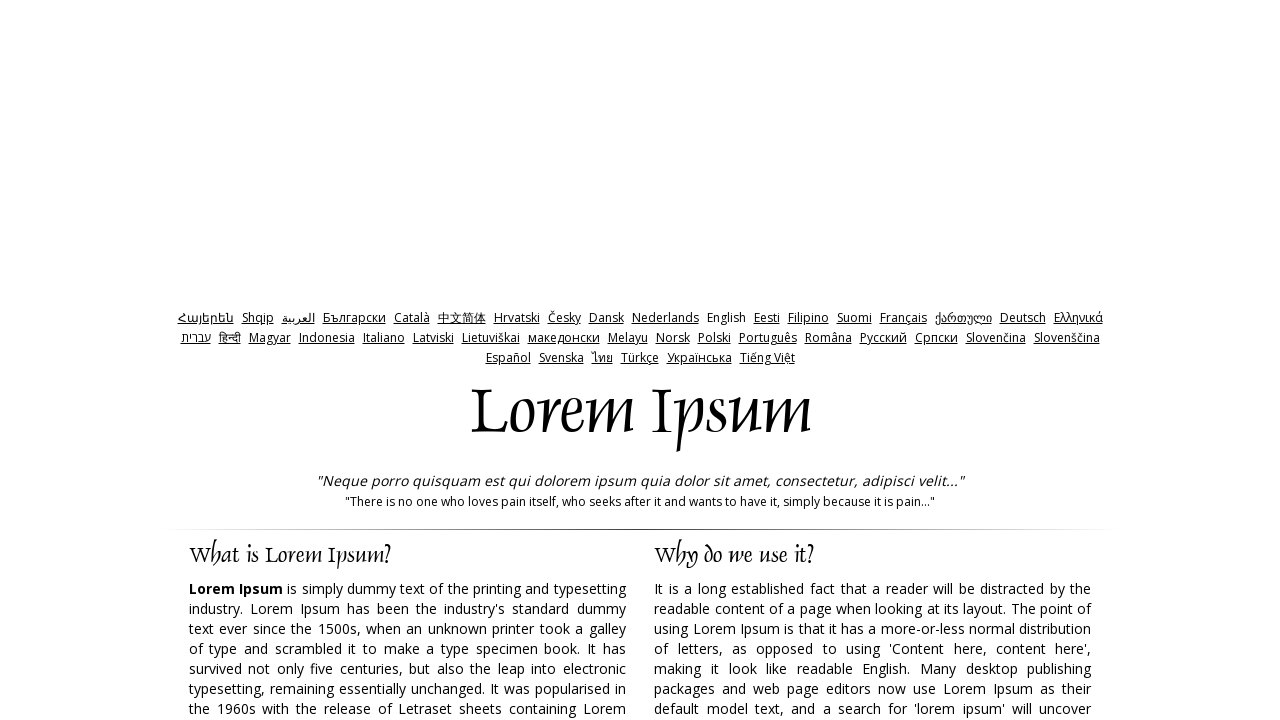